Tests navigation to the About page and verifies page titles on the Training Support website

Starting URL: https://v1.training-support.net/

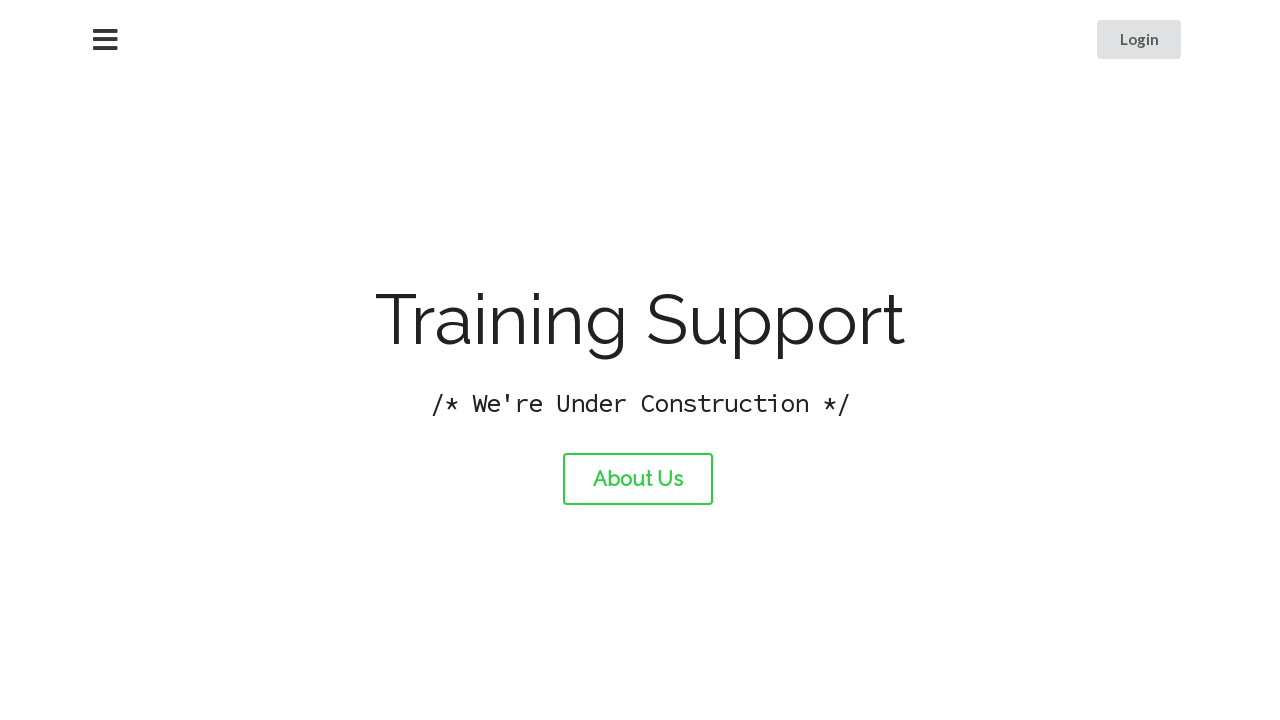

Verified initial page title is 'Training Support'
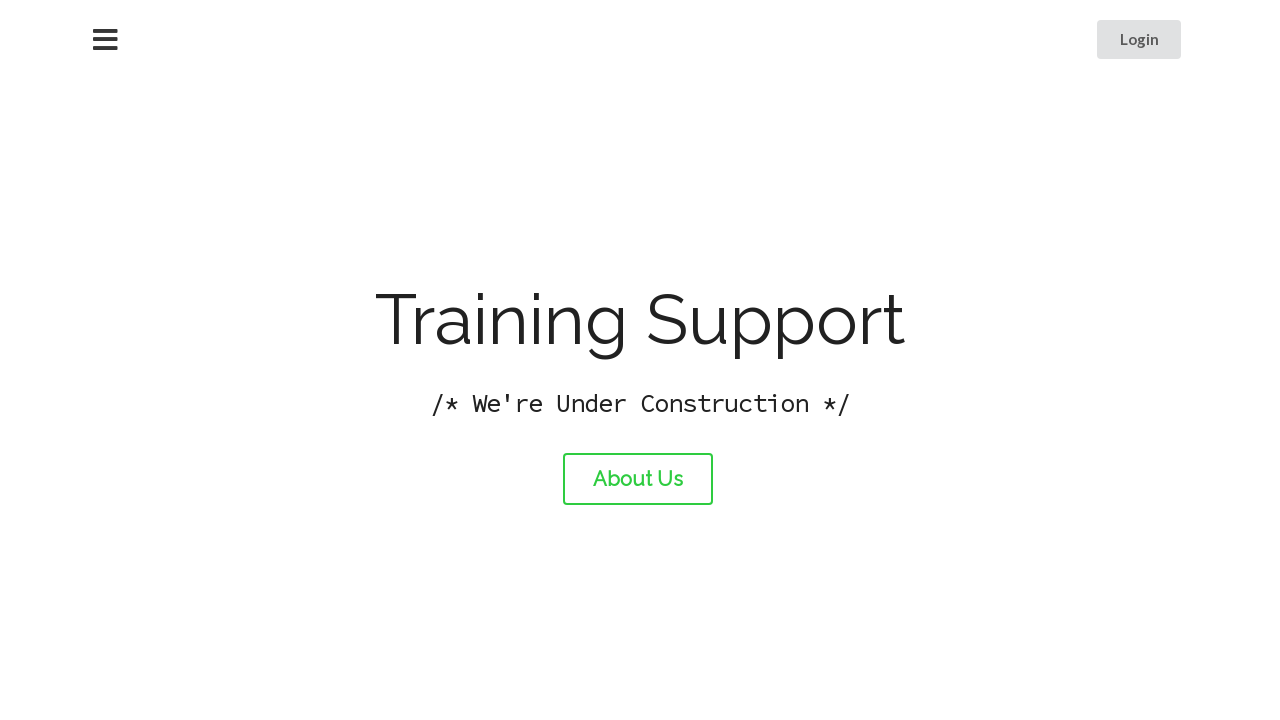

Clicked on About link at (638, 479) on #about-link
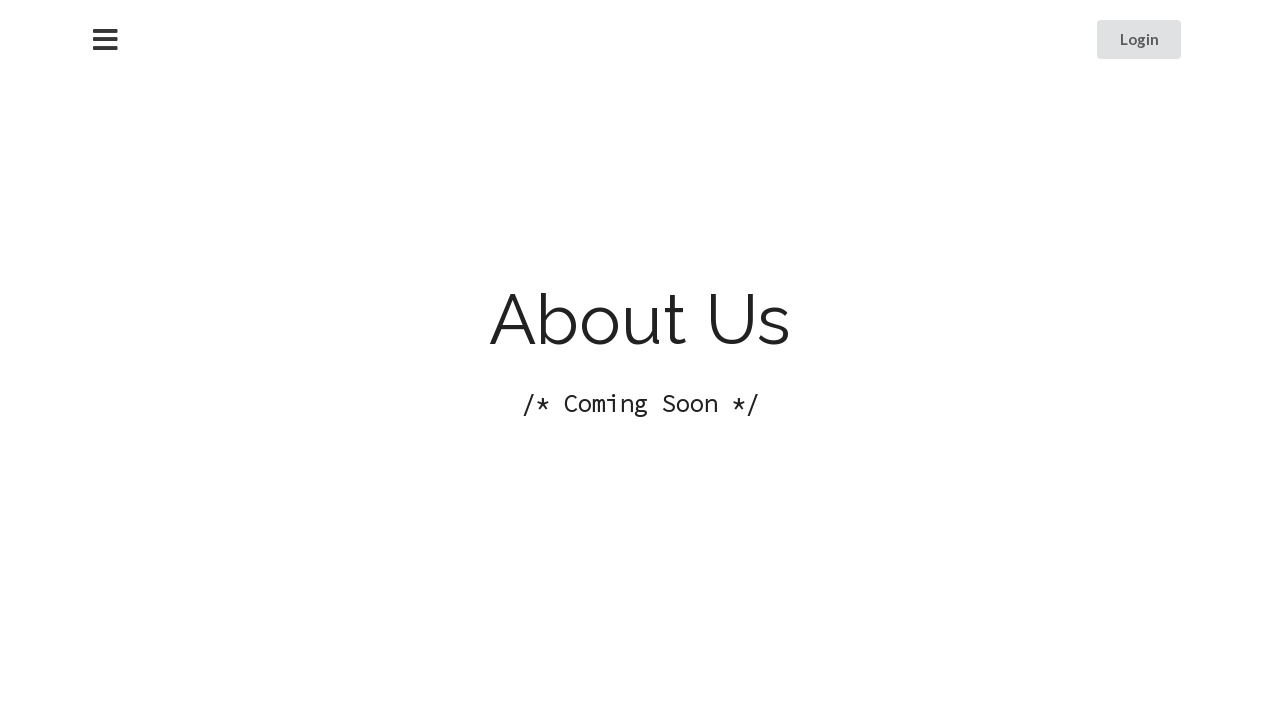

Waited for page to load (domcontentloaded)
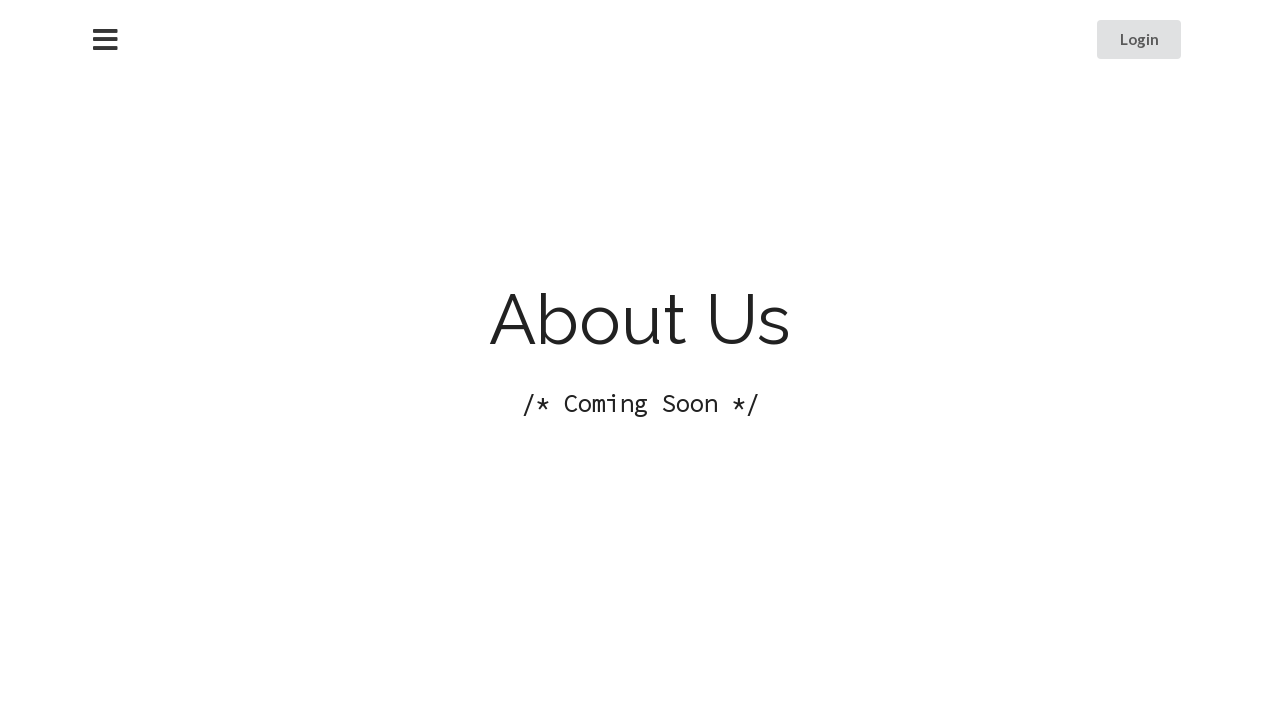

Verified About page title is 'About Training Support'
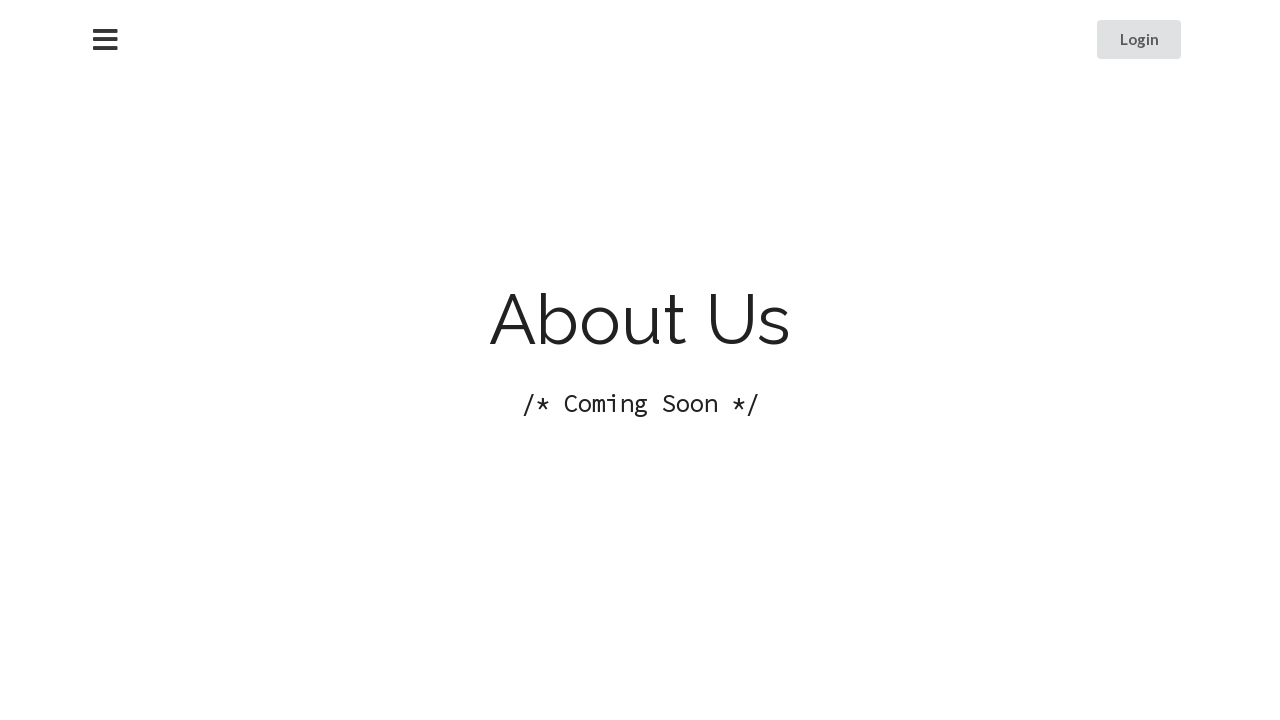

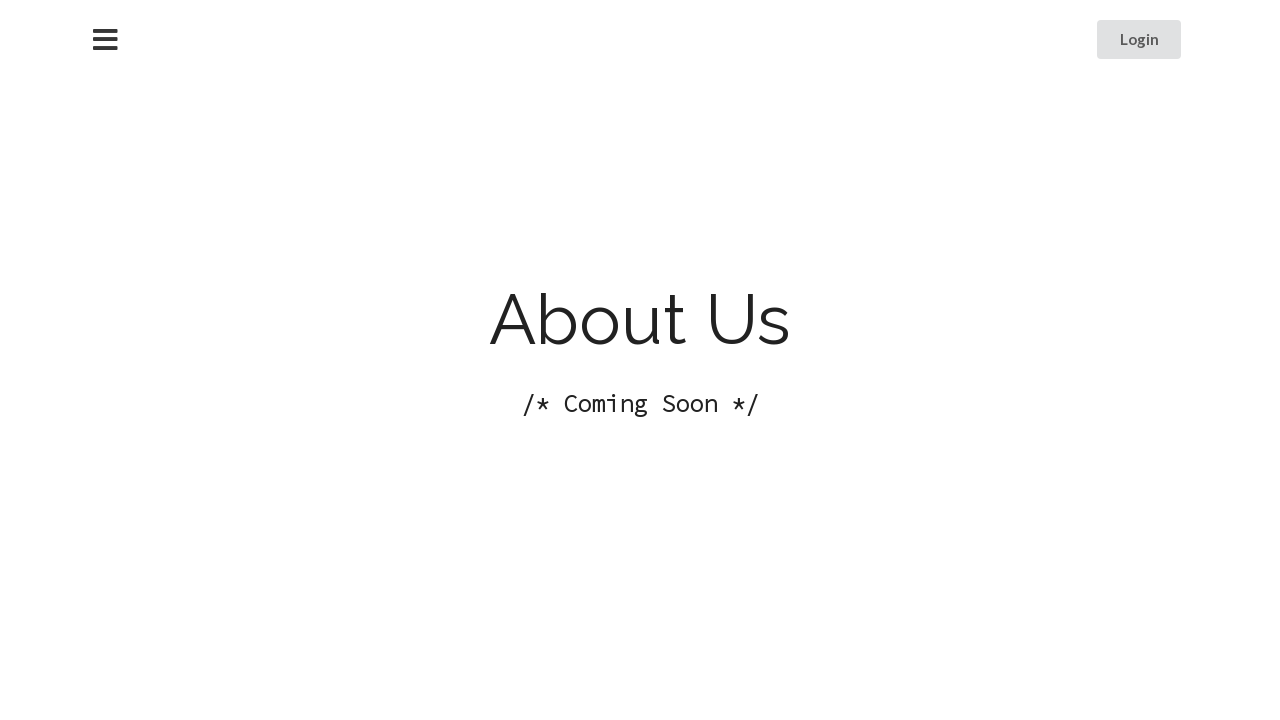